Tests tab management functionality by opening multiple new tabs and switching between them to verify content

Starting URL: https://training-support.net/webelements/tabs

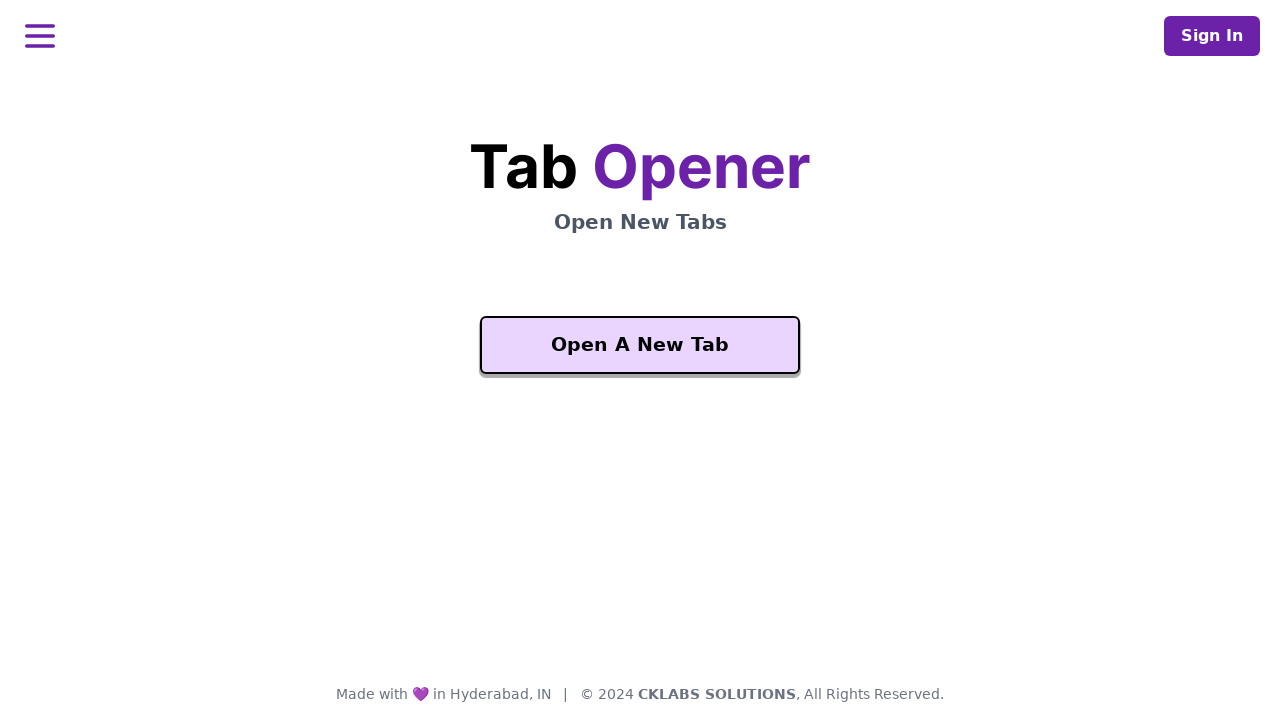

Clicked 'Open A New Tab' button at (640, 345) on xpath=//button[text()='Open A New Tab']
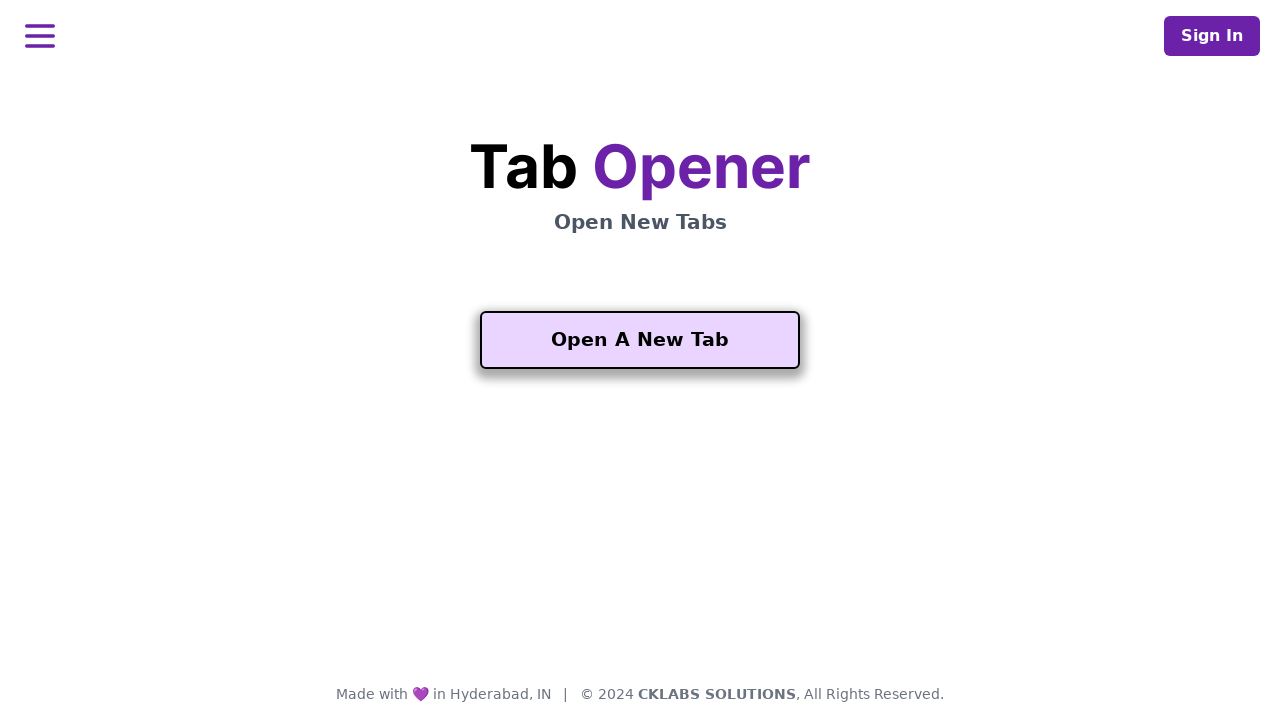

Waited 1000ms for new tab to open
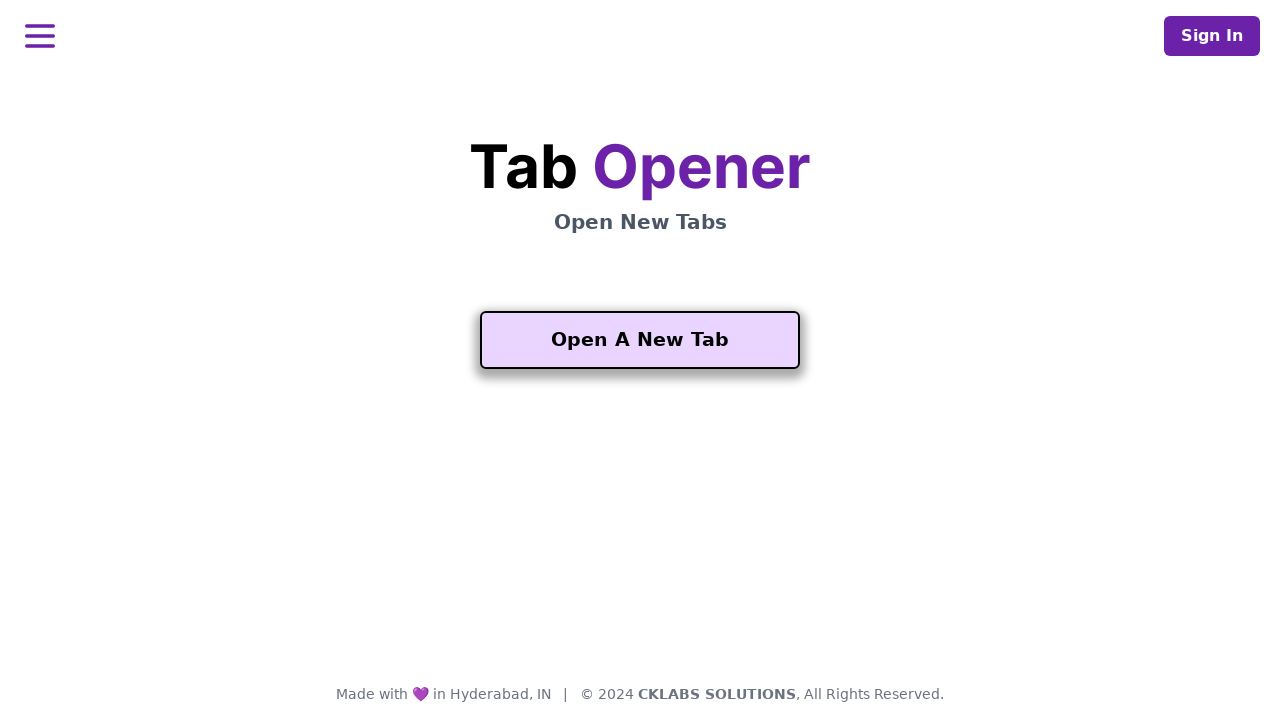

Switched to newly opened tab
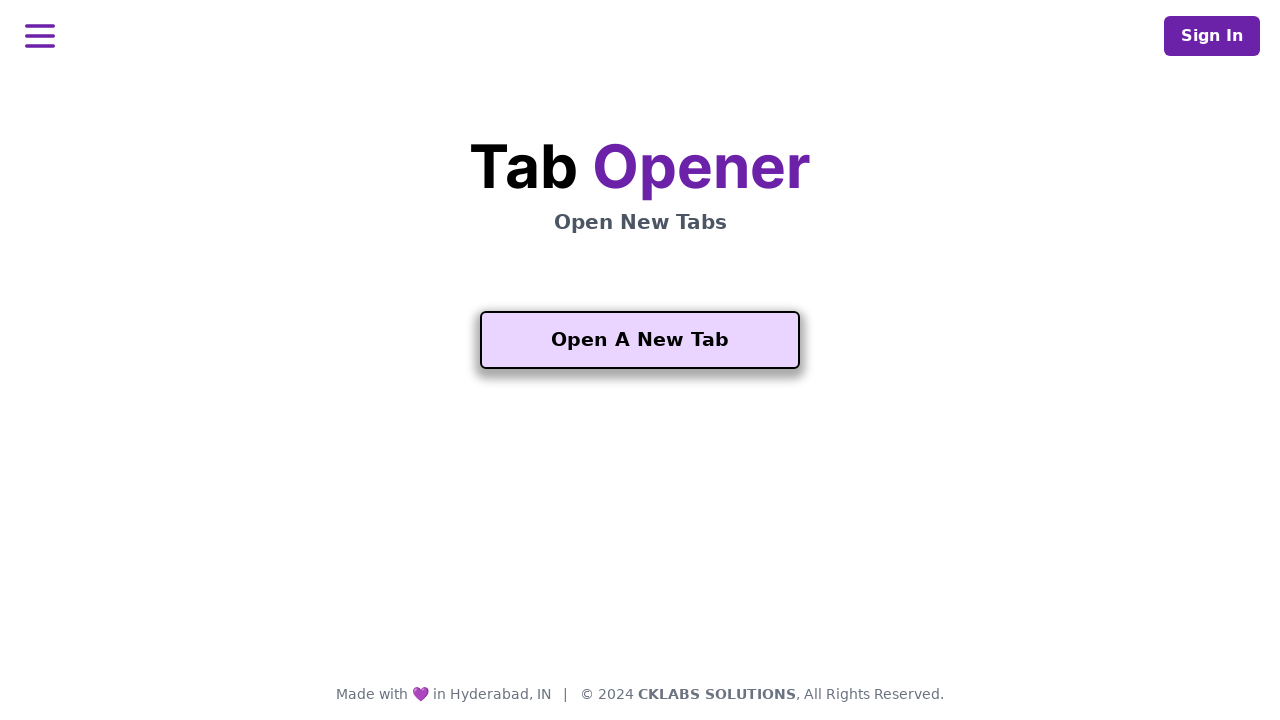

Retrieved heading text from new tab: 'code: commission'
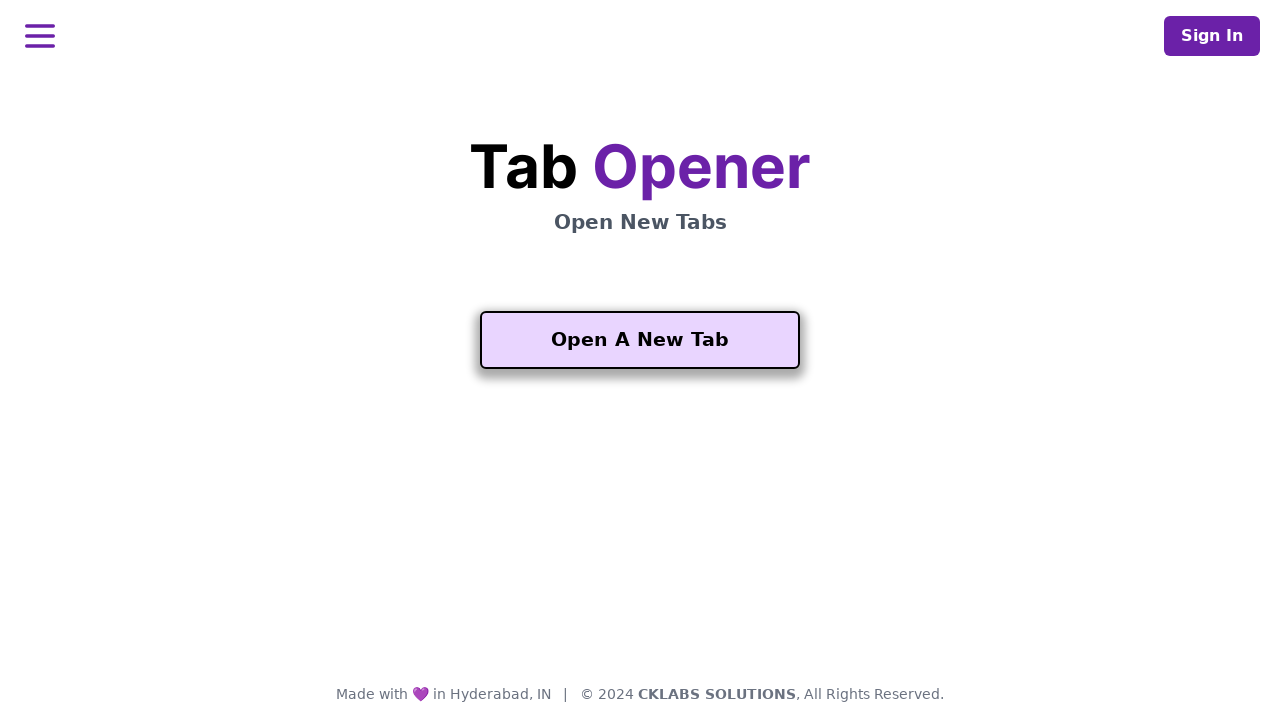

Clicked 'Open Another One' button in new tab at (640, 552) on xpath=//button[text()='Open Another One']
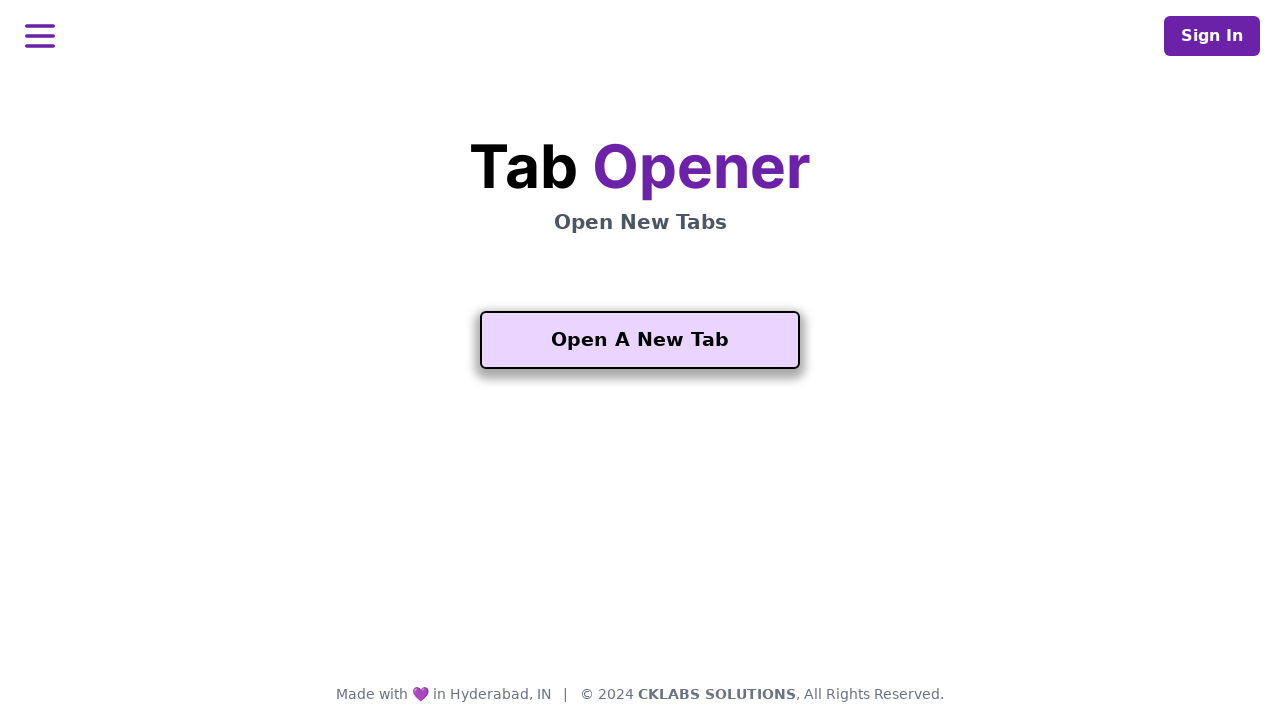

Waited 1000ms for third tab to open
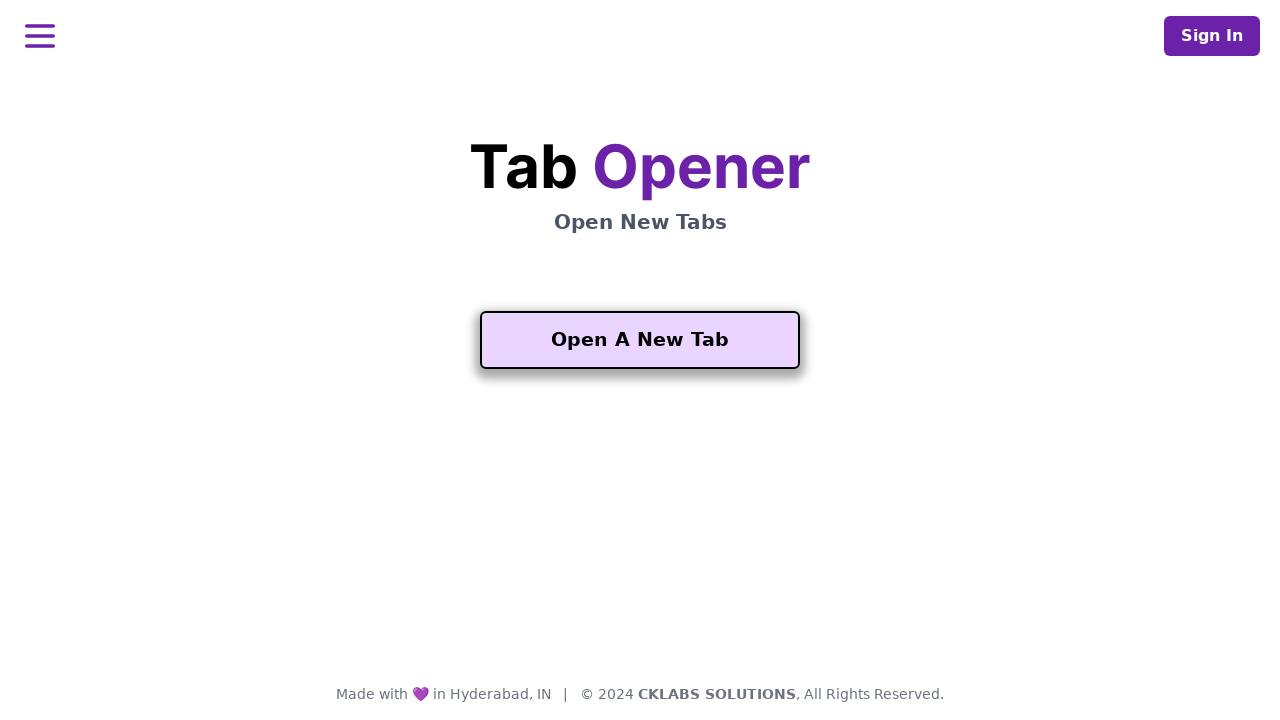

Switched to newest tab
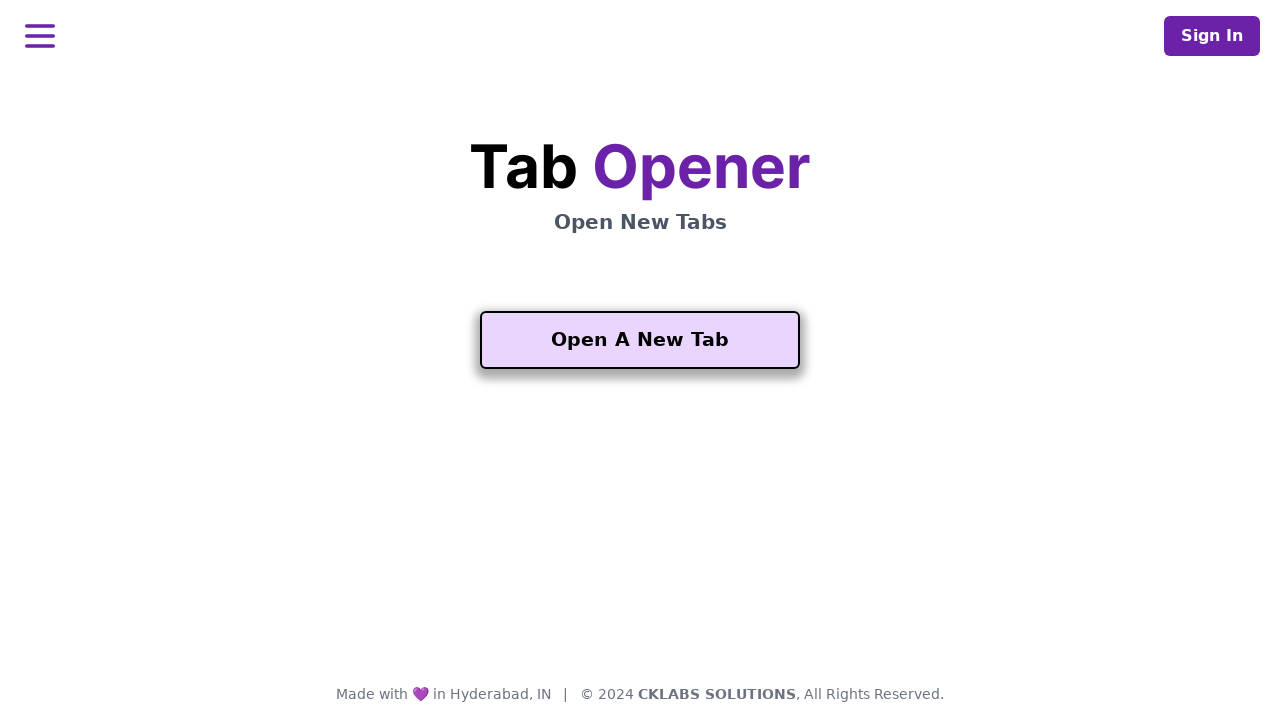

Retrieved heading text from newest tab: 'code: circumstance'
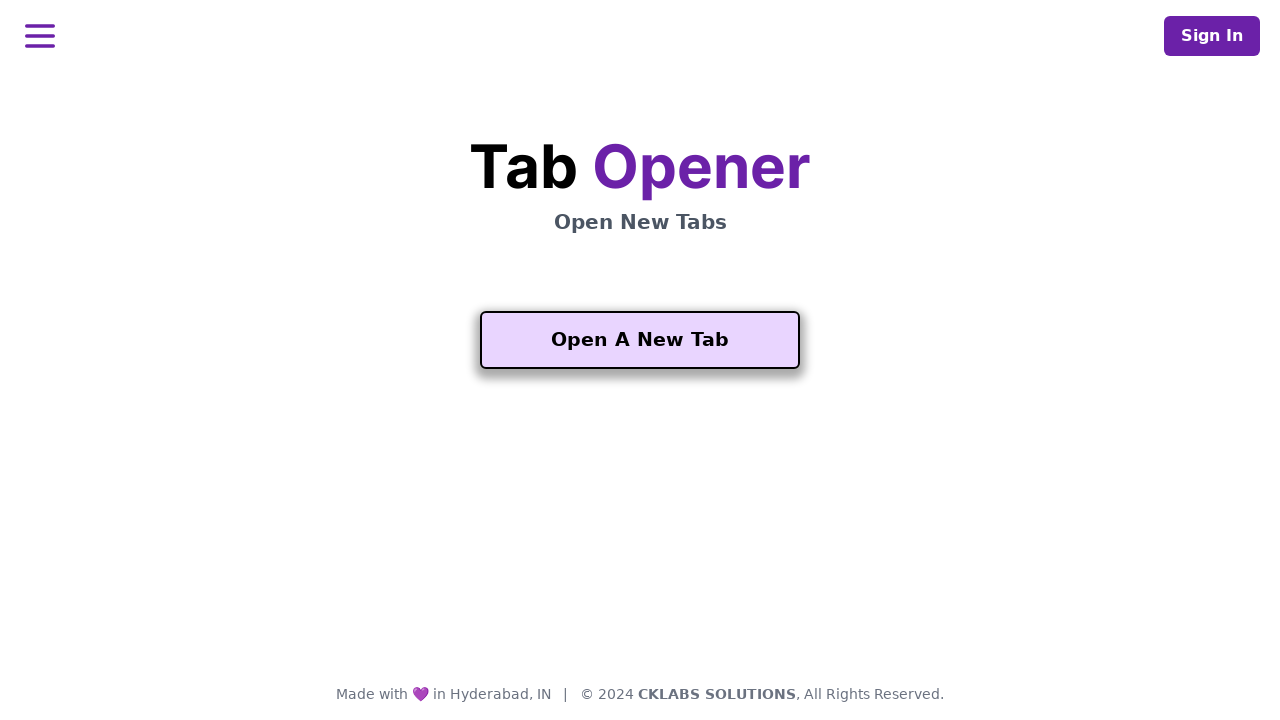

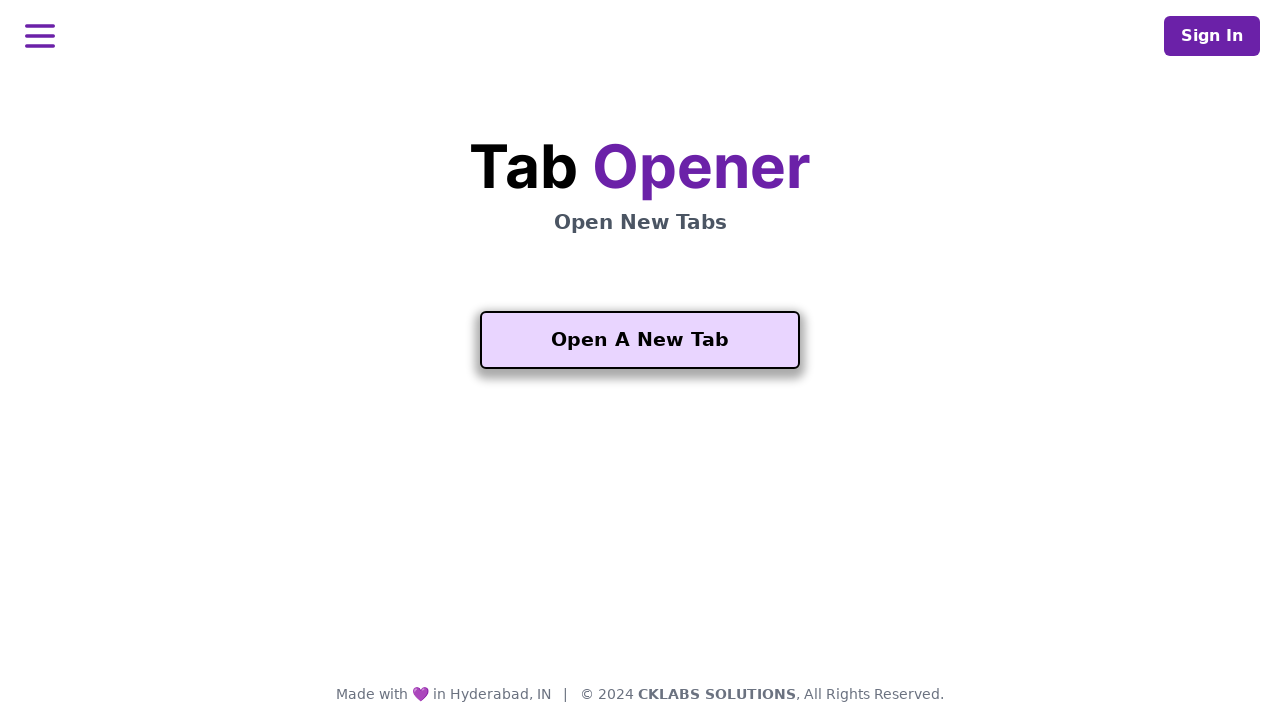